Tests AJAX data loading with implicit wait by clicking a button and verifying loaded content

Starting URL: http://uitestingplayground.com/ajax

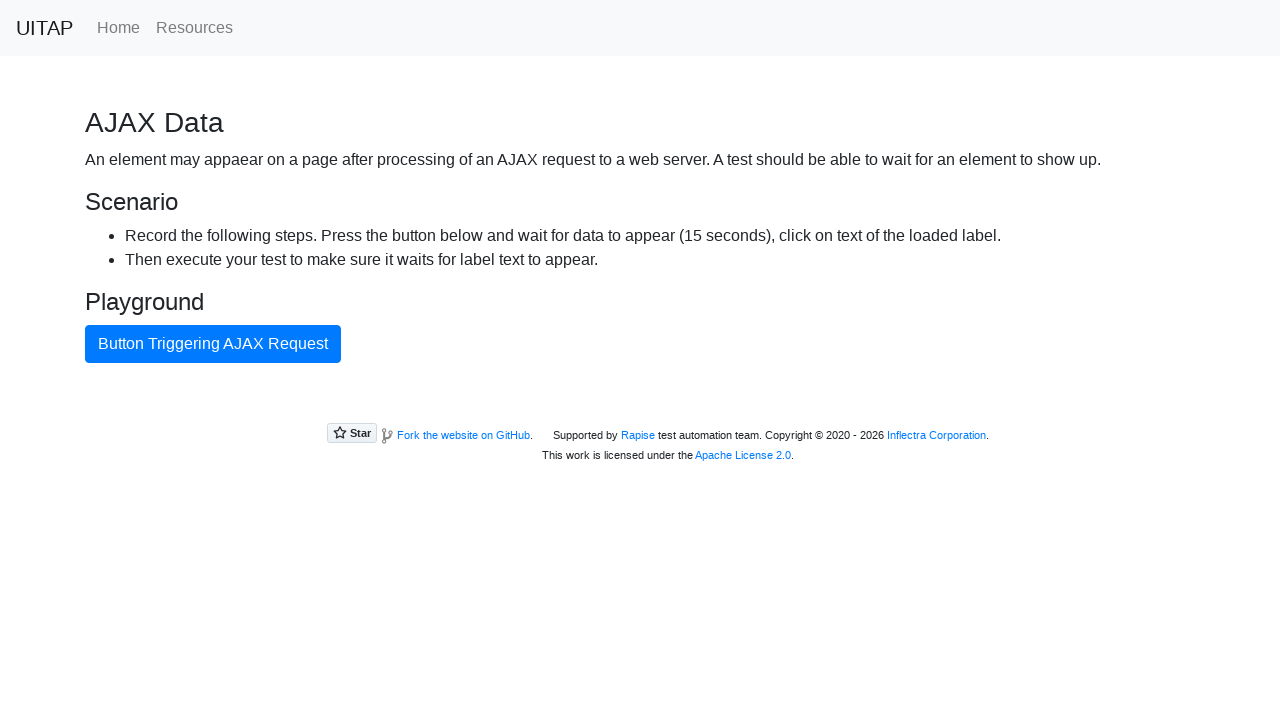

Clicked AJAX button to trigger data loading at (213, 344) on #ajaxButton
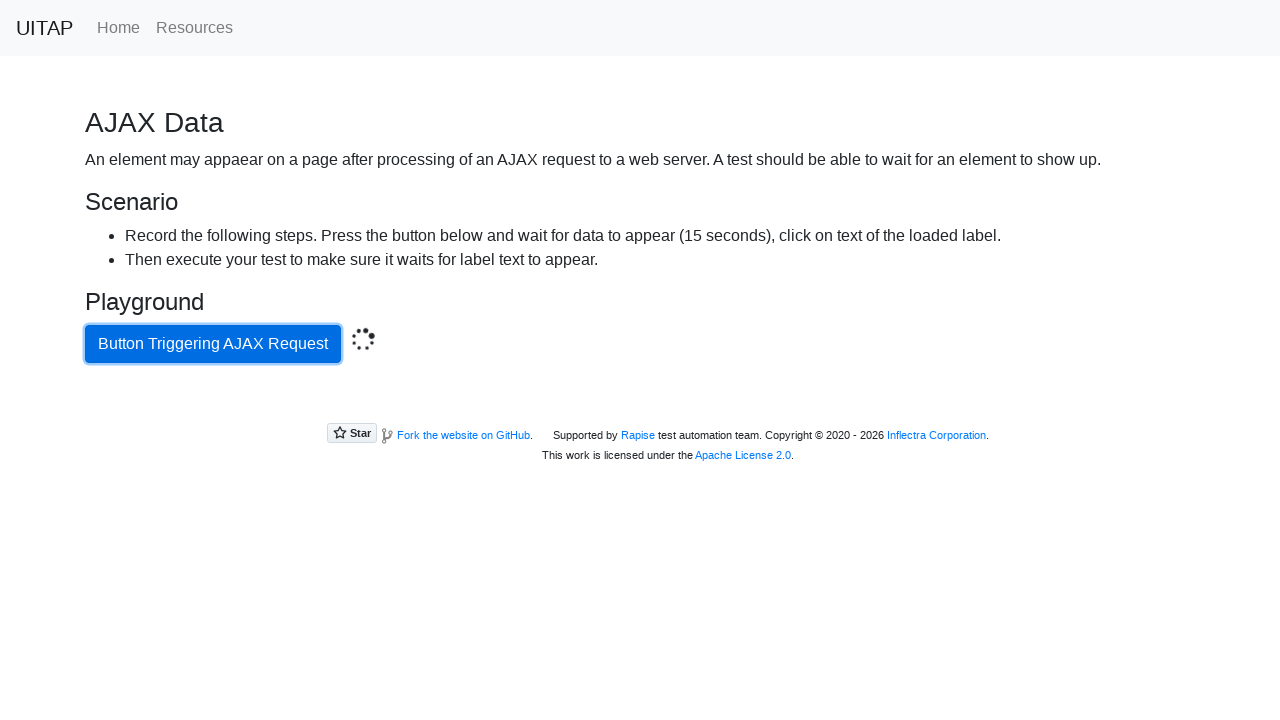

AJAX content loaded - paragraph element appeared
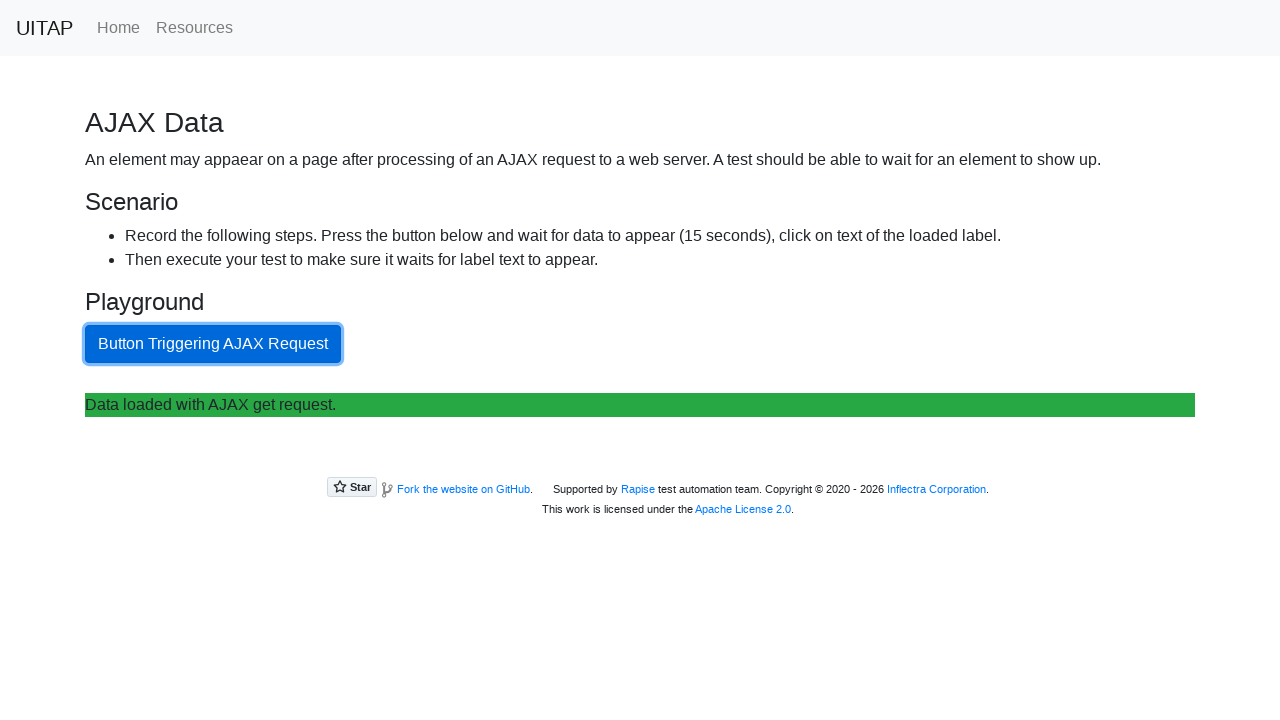

Retrieved text content: 'Data loaded with AJAX get request.'
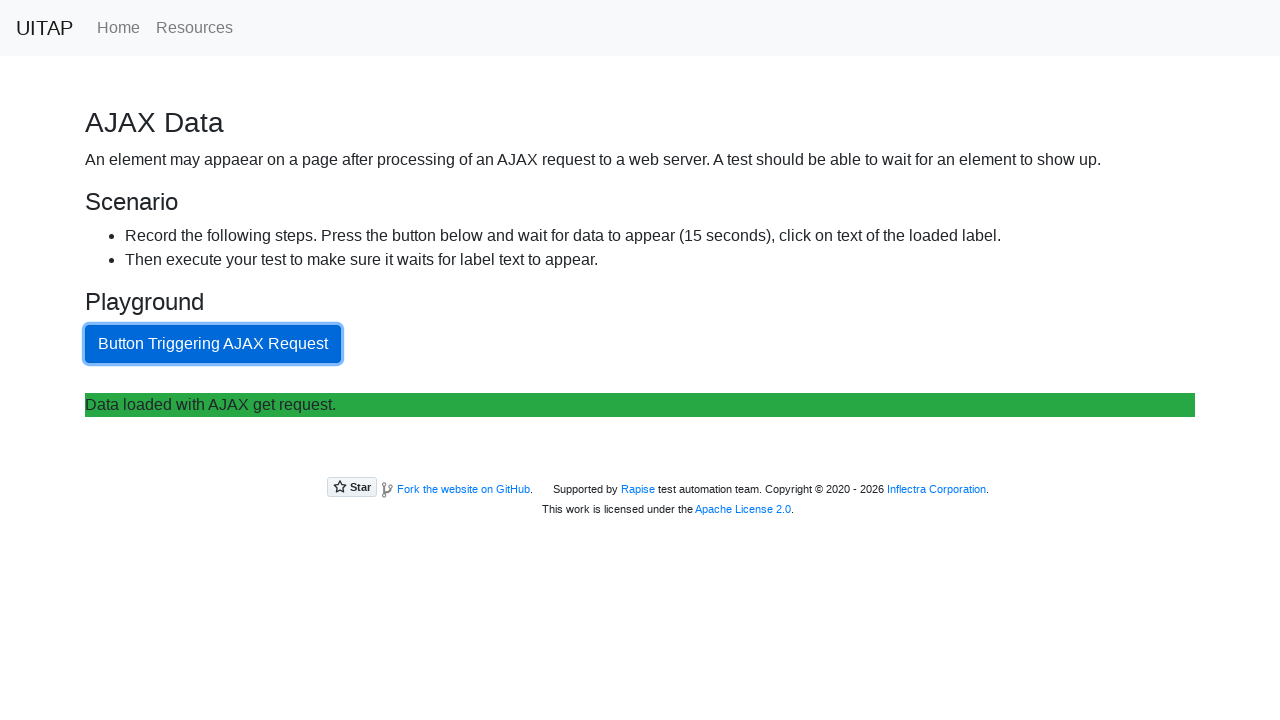

Verified AJAX loaded text matches expected value
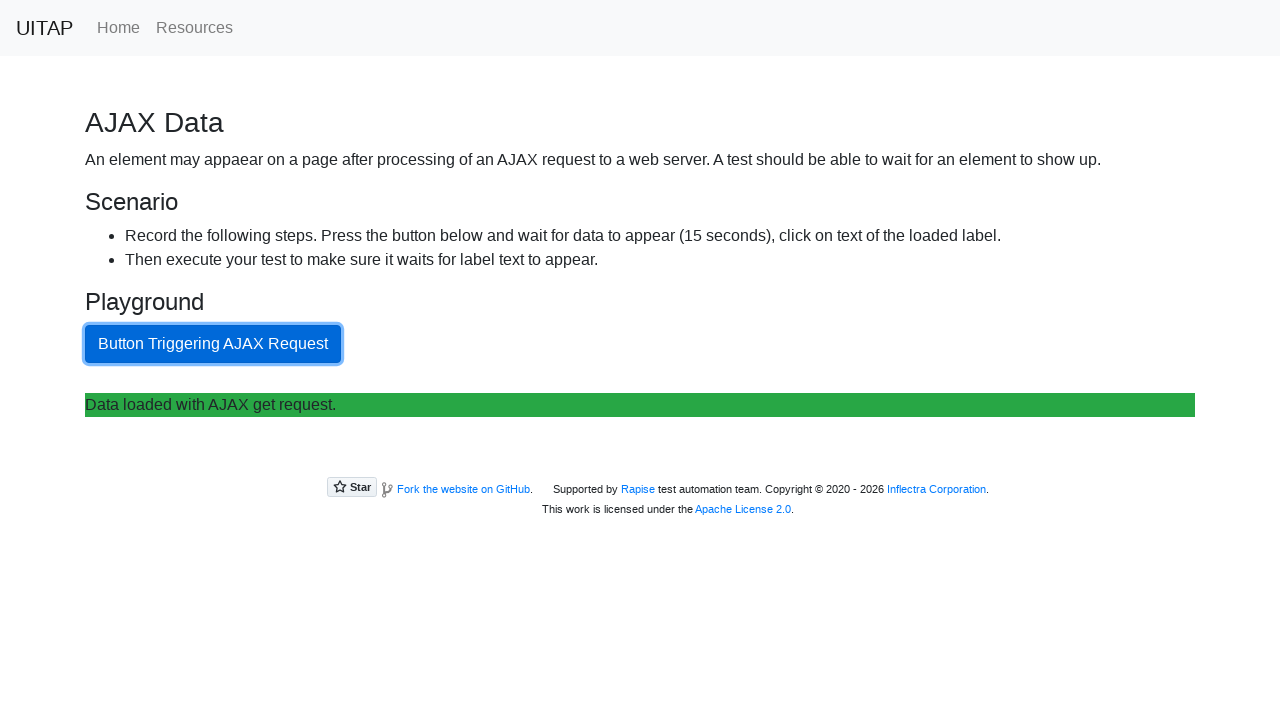

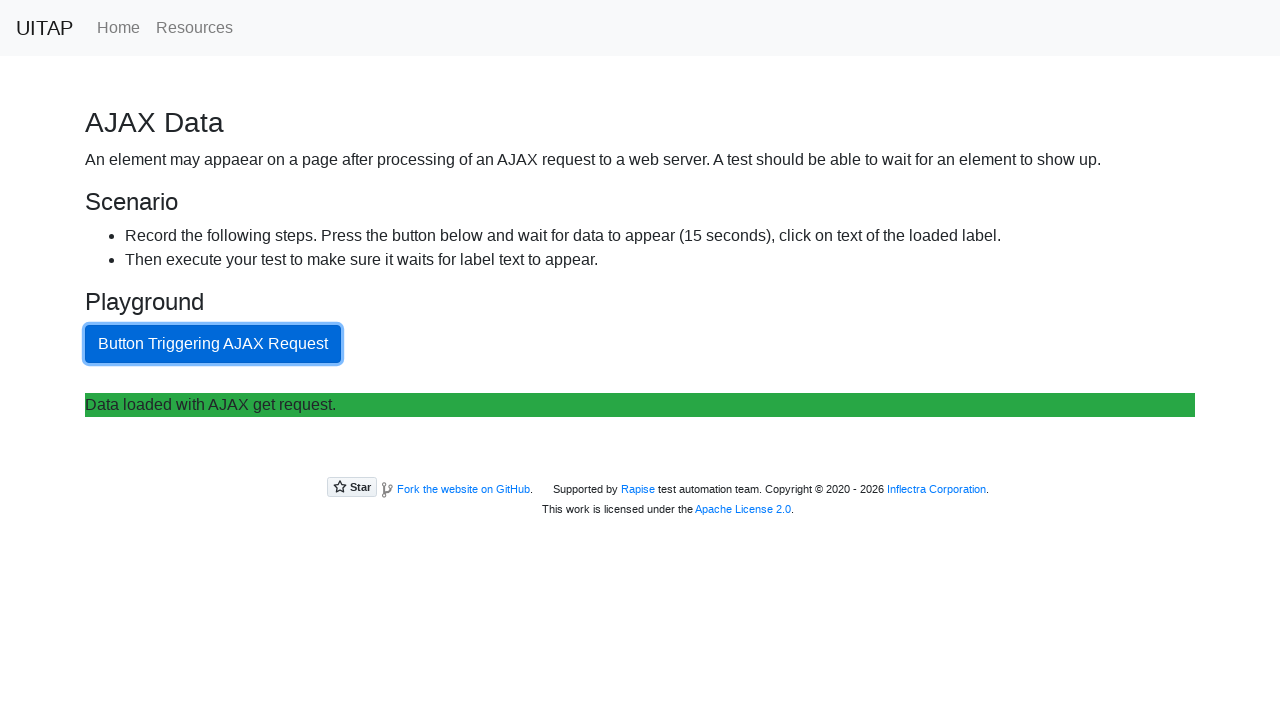